Tests editable/searchable dropdown on React Semantic UI by typing "Albania" in the search field and selecting it from the filtered results.

Starting URL: https://react.semantic-ui.com/maximize/dropdown-example-search-selection/

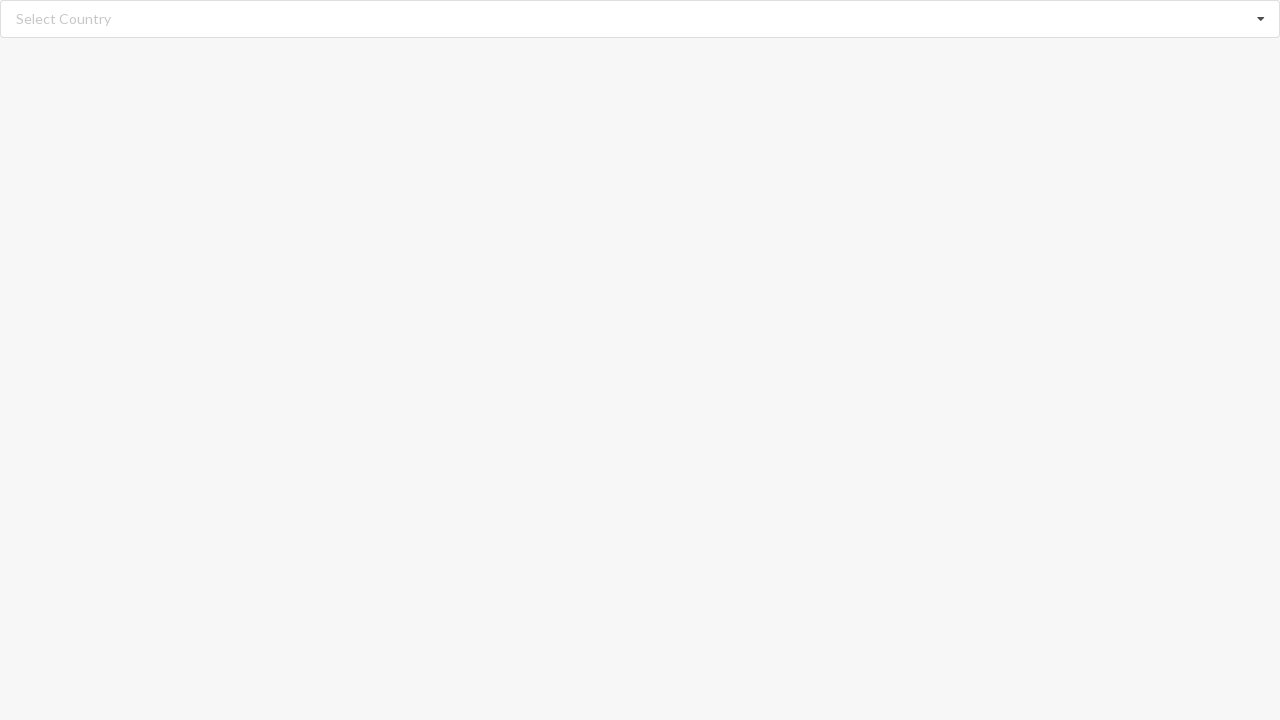

Typed 'Albania' into the editable dropdown search field on //input[@type='text']
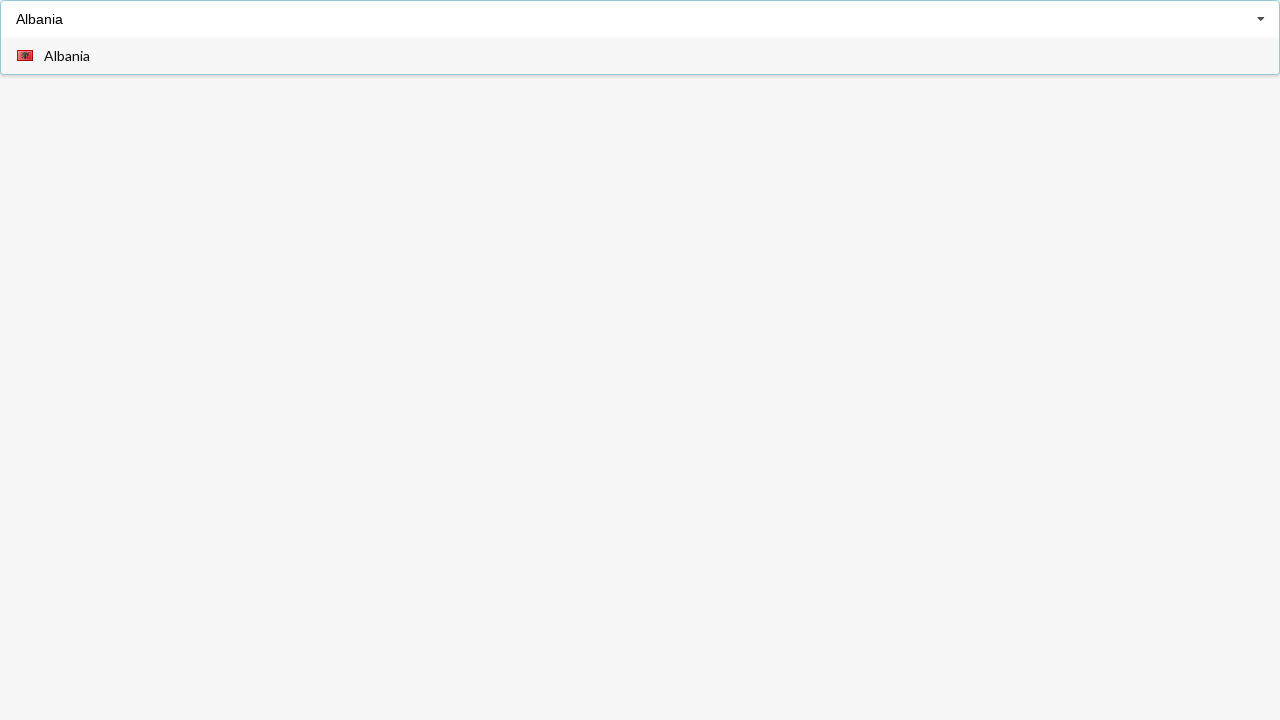

Waited 1 second for dropdown filtering to complete
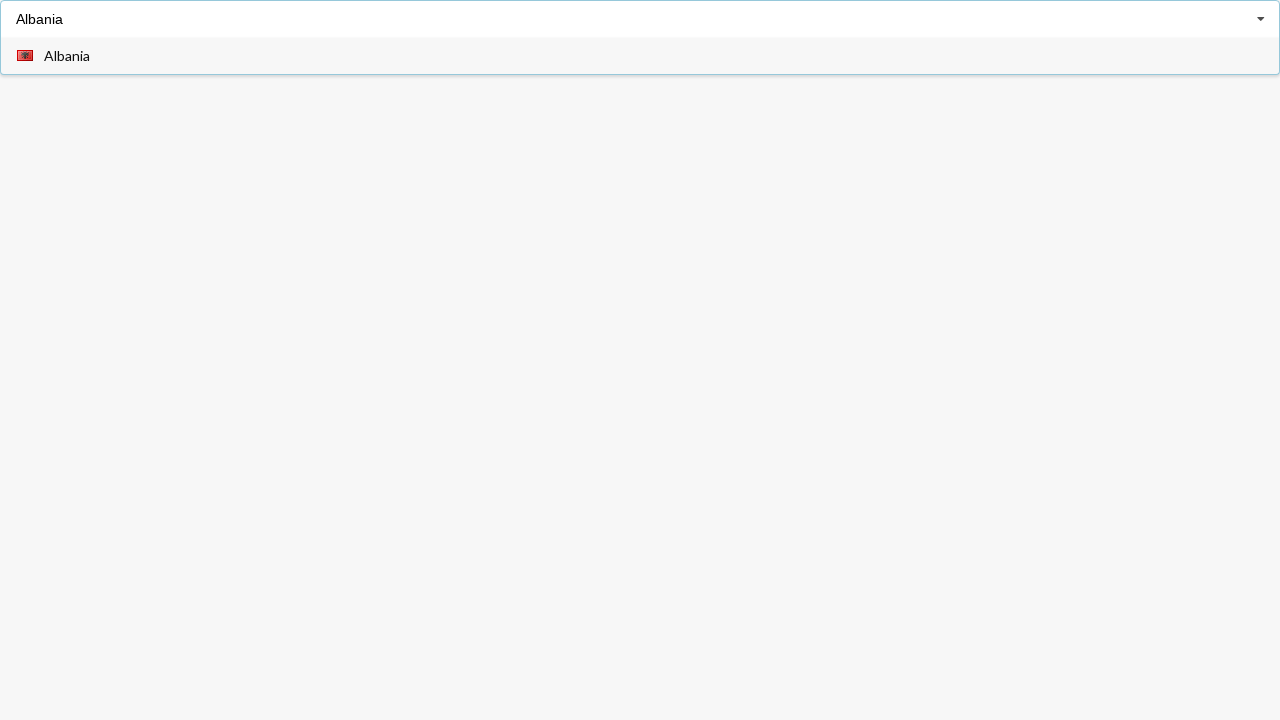

Filtered dropdown results loaded
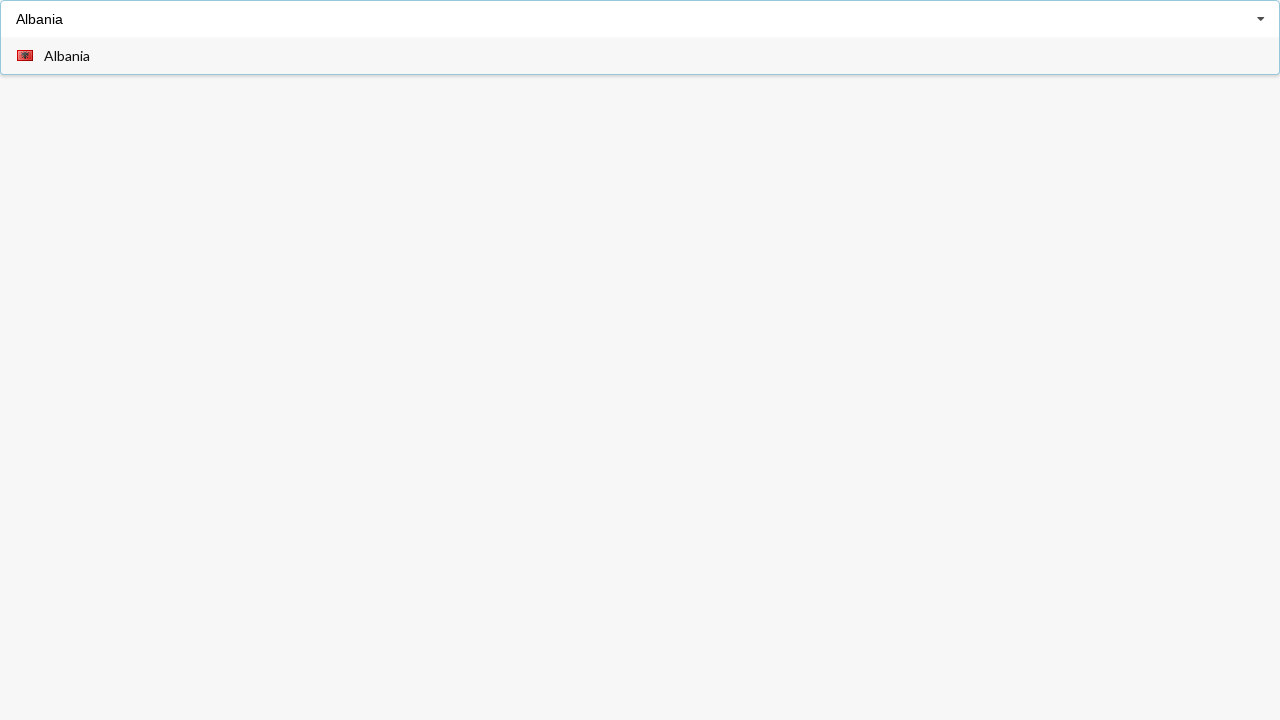

Clicked 'Albania' option from filtered results at (640, 56) on .item:has-text('Albania')
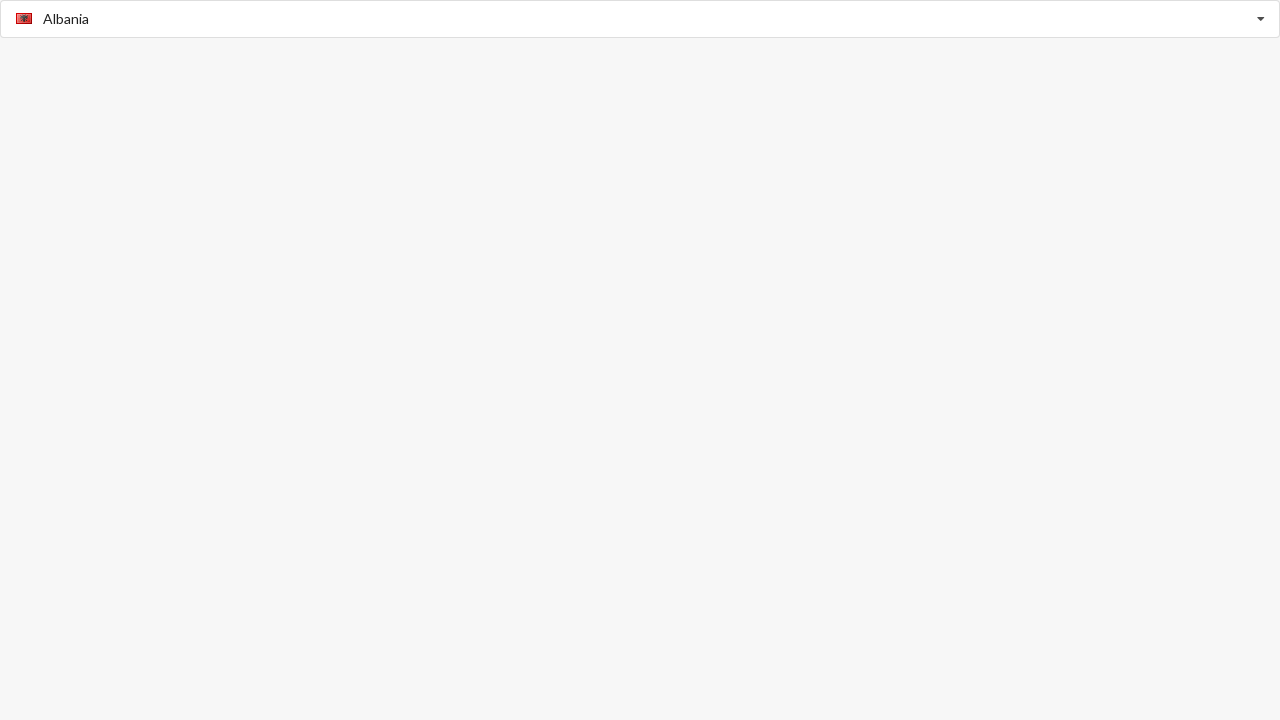

Verified that 'Albania' was successfully selected in the dropdown
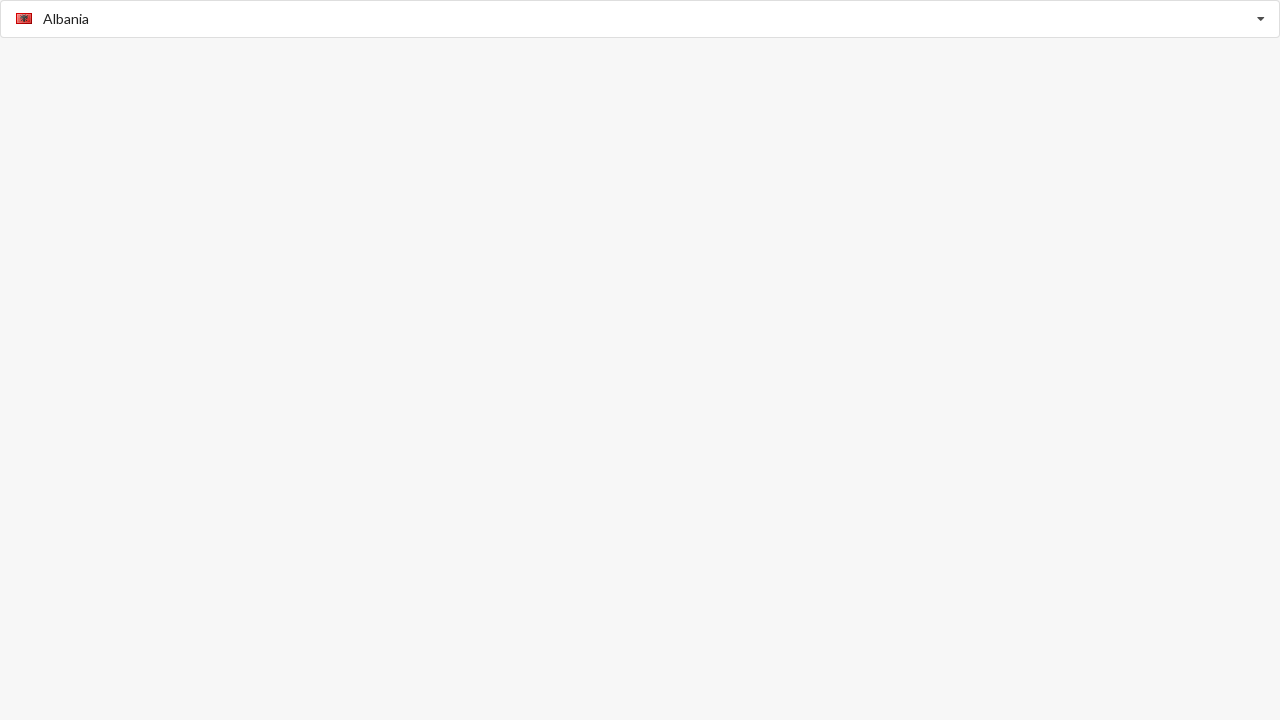

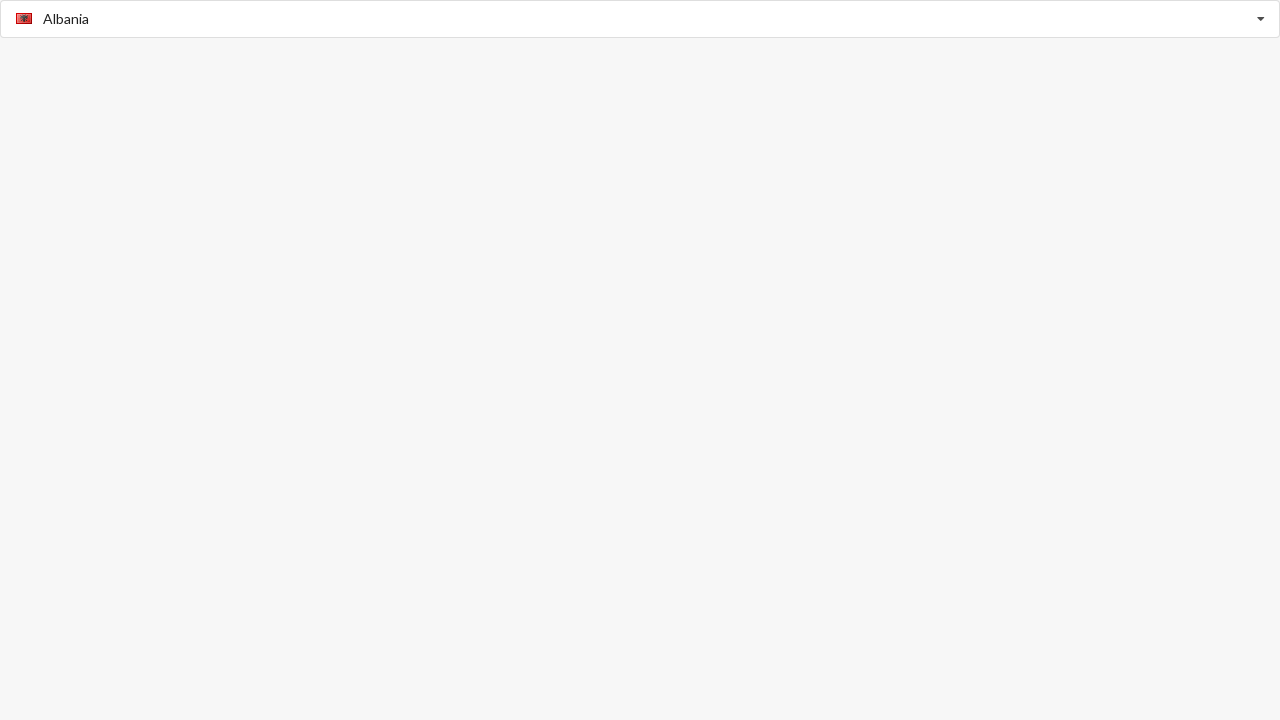